Tests geolocation functionality by setting fake coordinates, clicking the geolocation button, and verifying the displayed latitude and longitude values

Starting URL: https://the-internet.herokuapp.com/geolocation

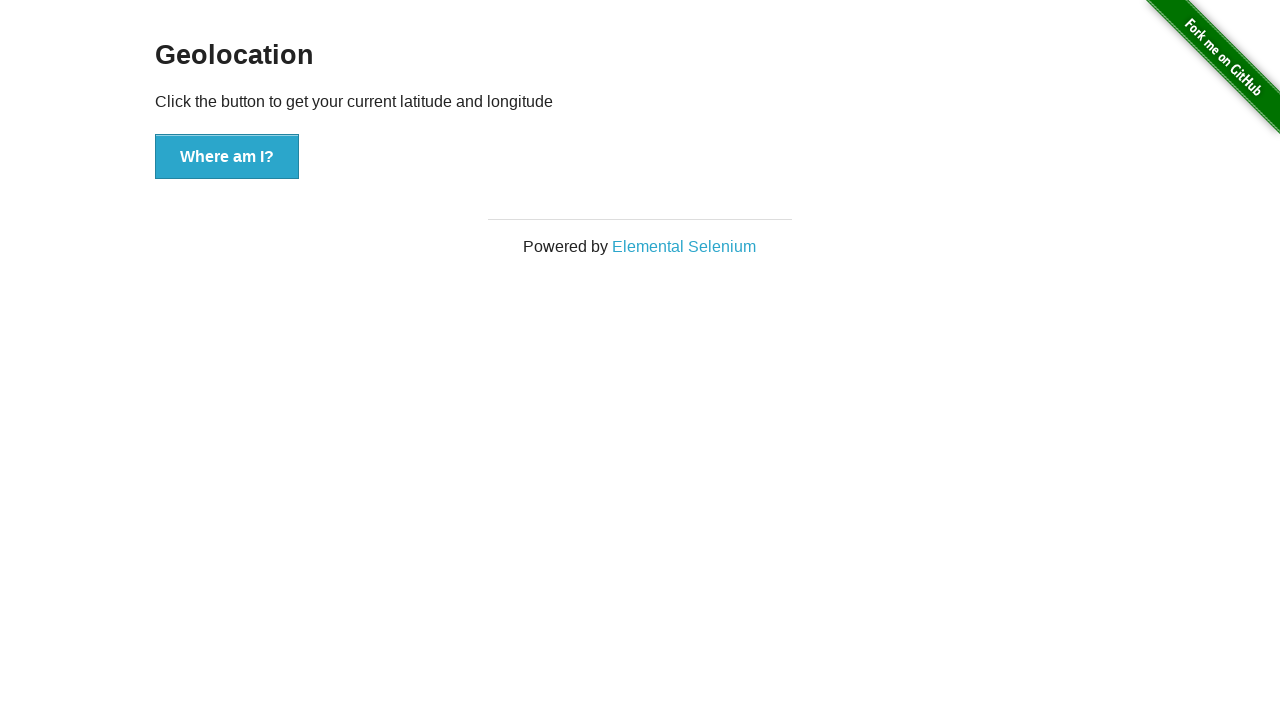

Set fake geolocation to latitude 37.386052, longitude -122.083851
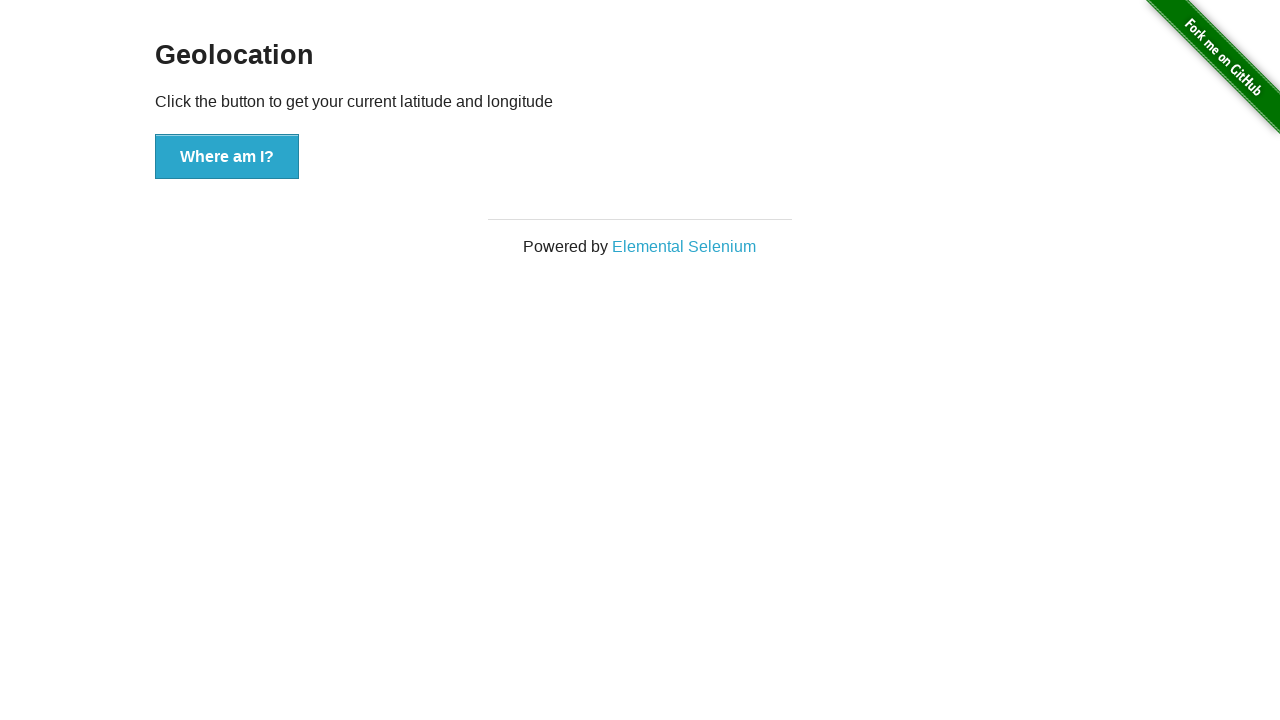

Granted geolocation permission to the page
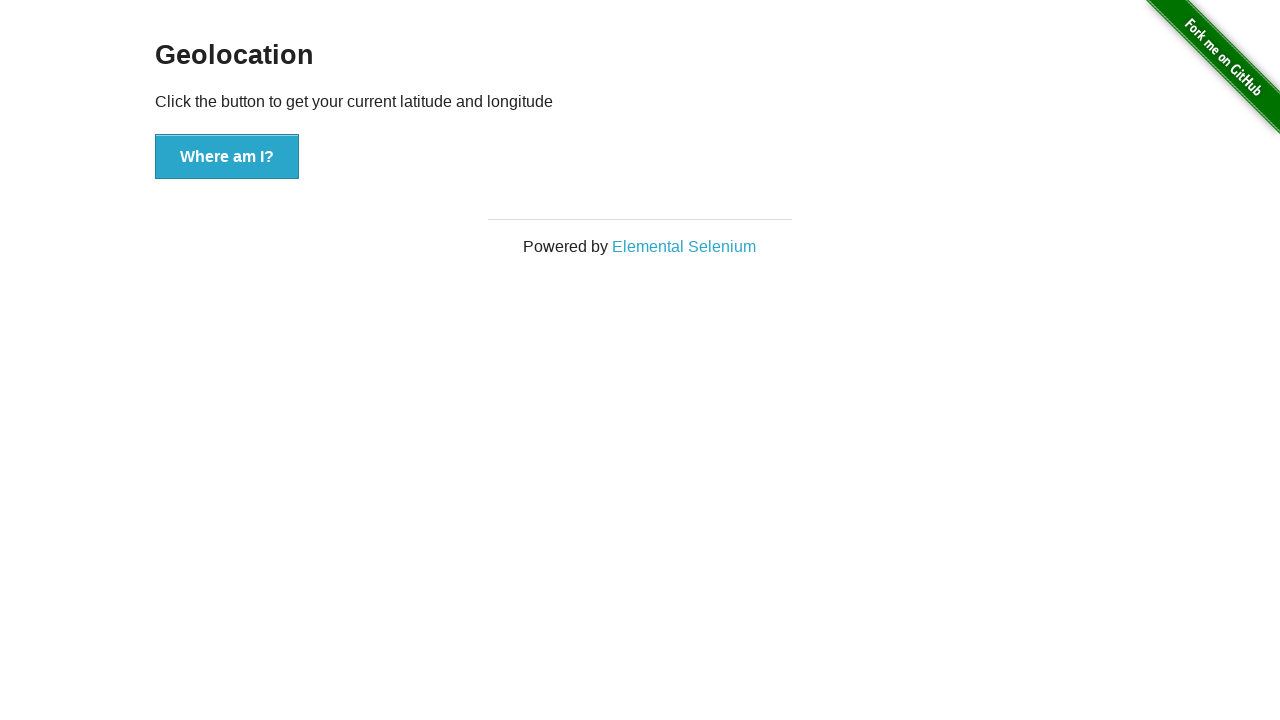

Clicked 'Where am I?' button to request geolocation at (227, 157) on button
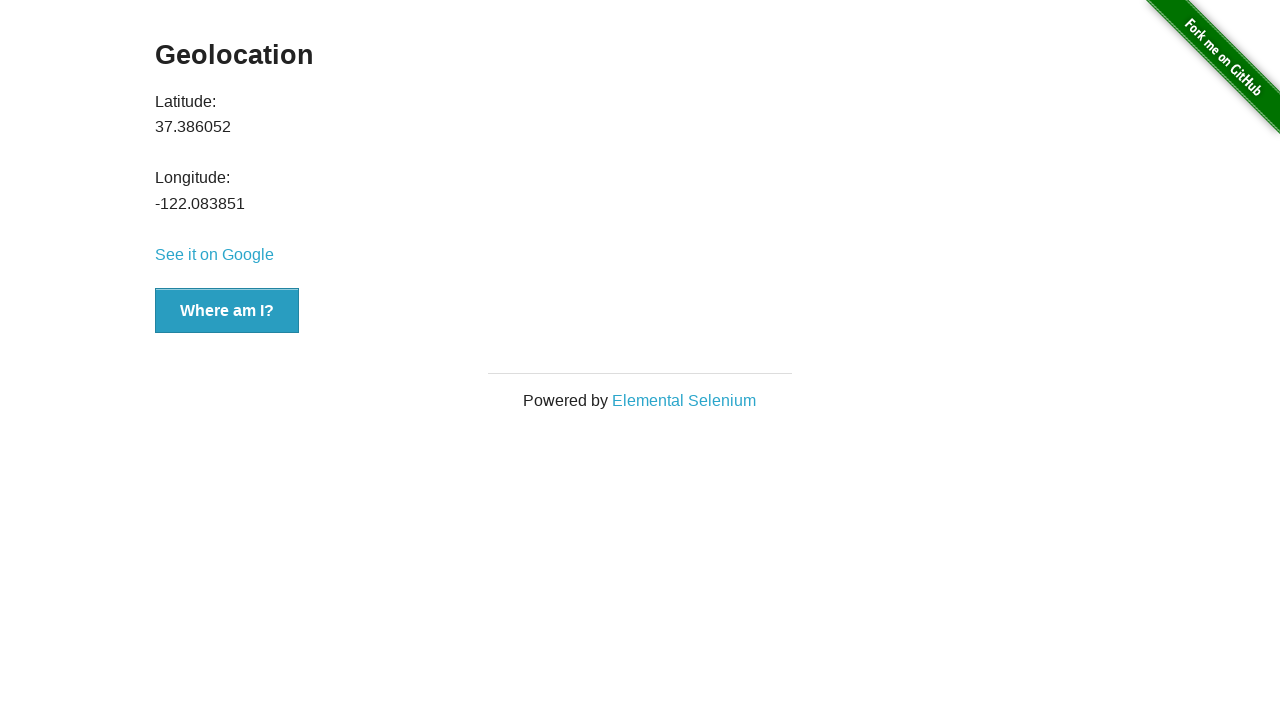

Latitude value element loaded
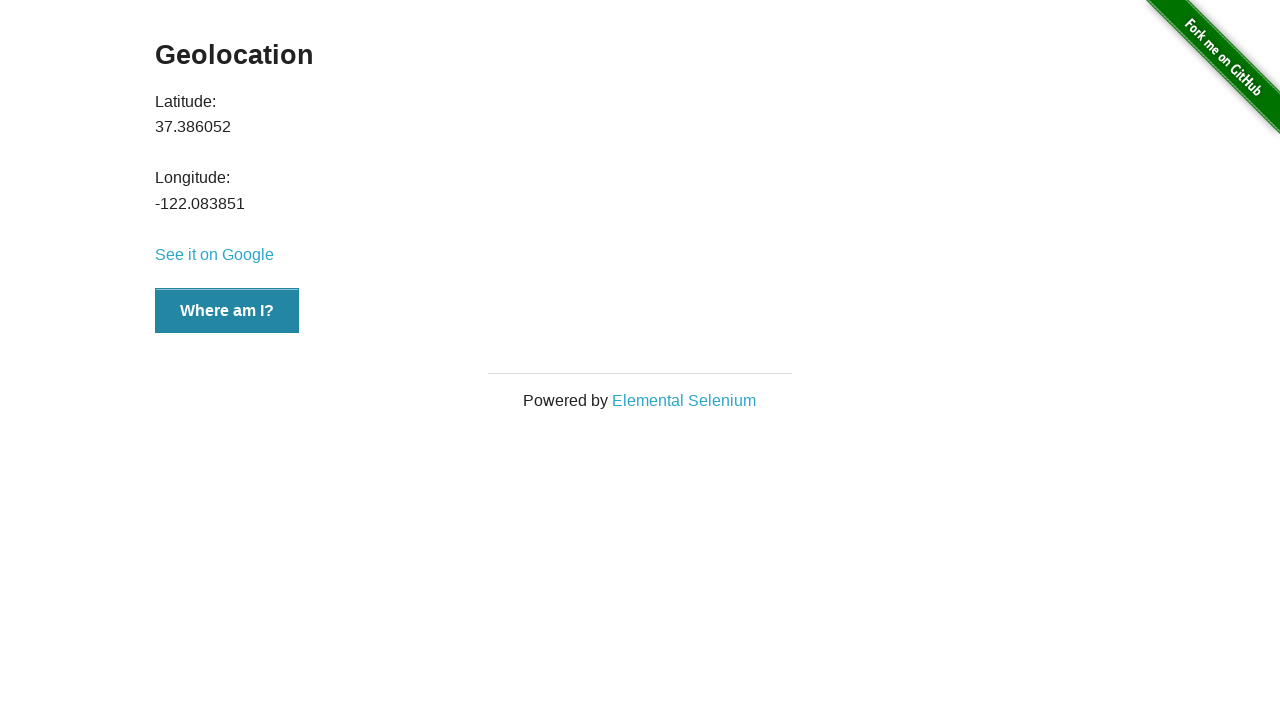

Verified latitude value is 37.386052
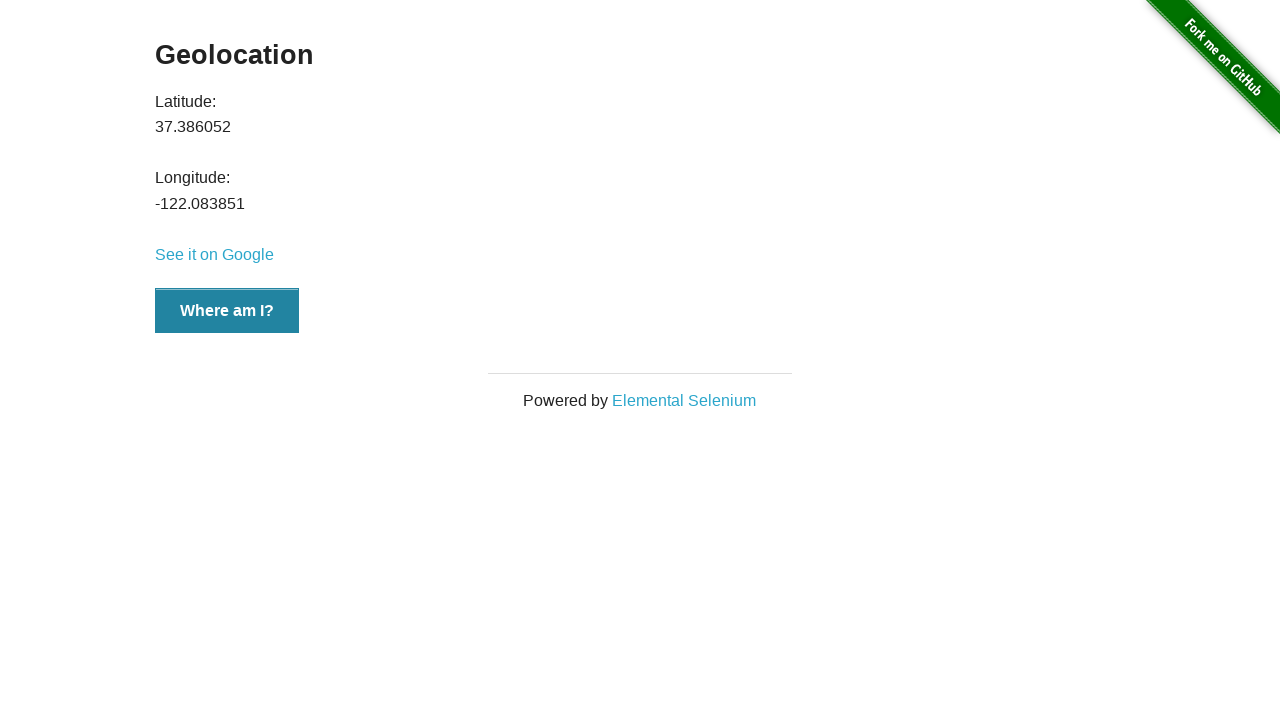

Verified longitude value is -122.083851
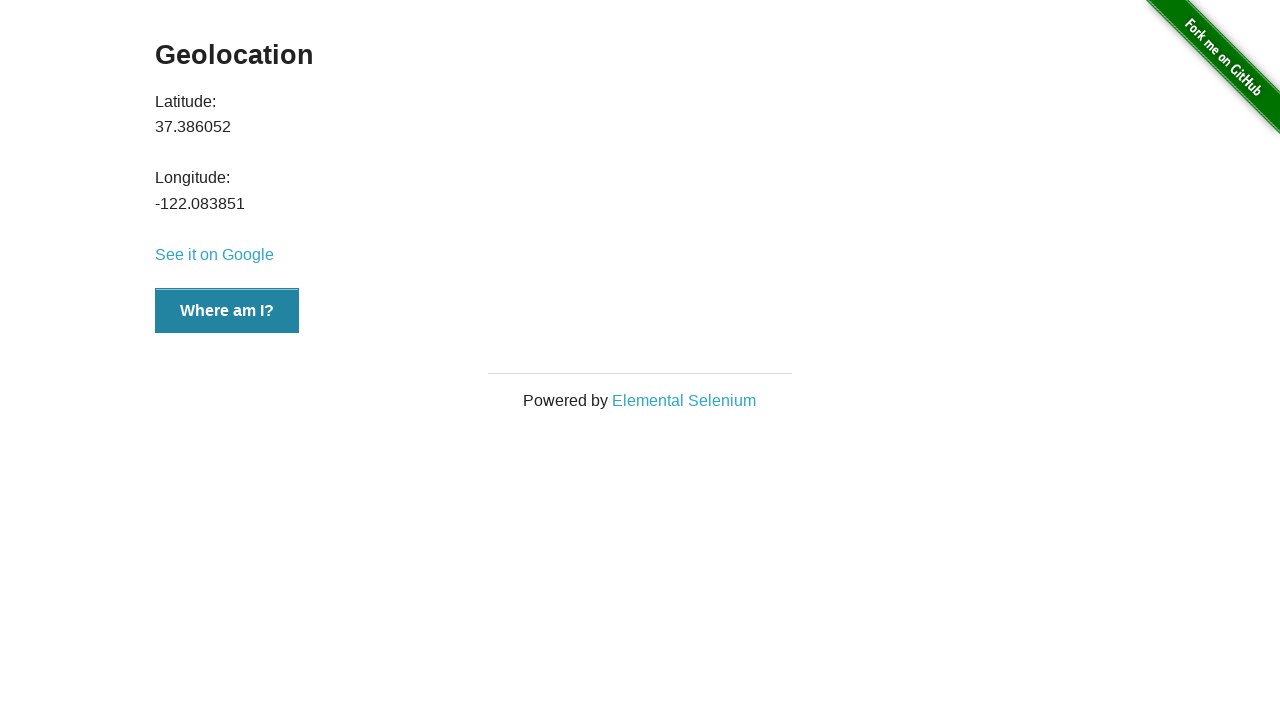

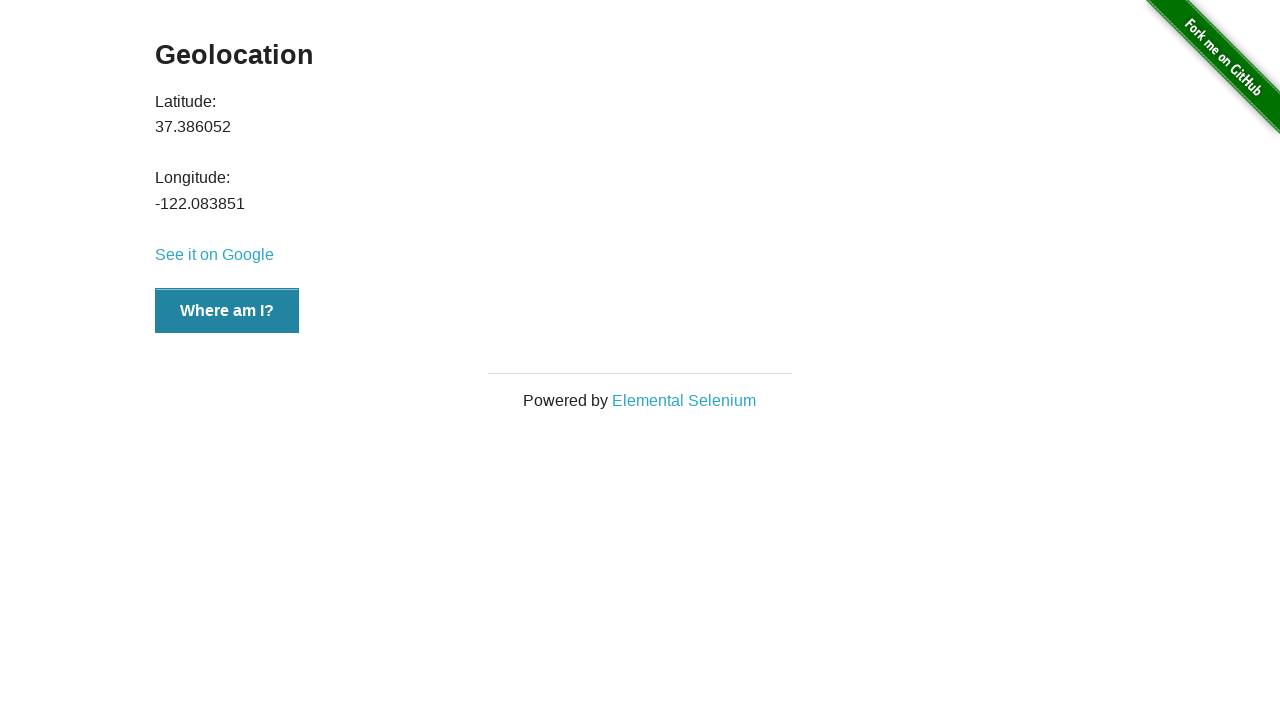